Tests a simple text input field by entering text, submitting the form, and verifying the result matches the input

Starting URL: https://www.qa-practice.com/elements/input/simple

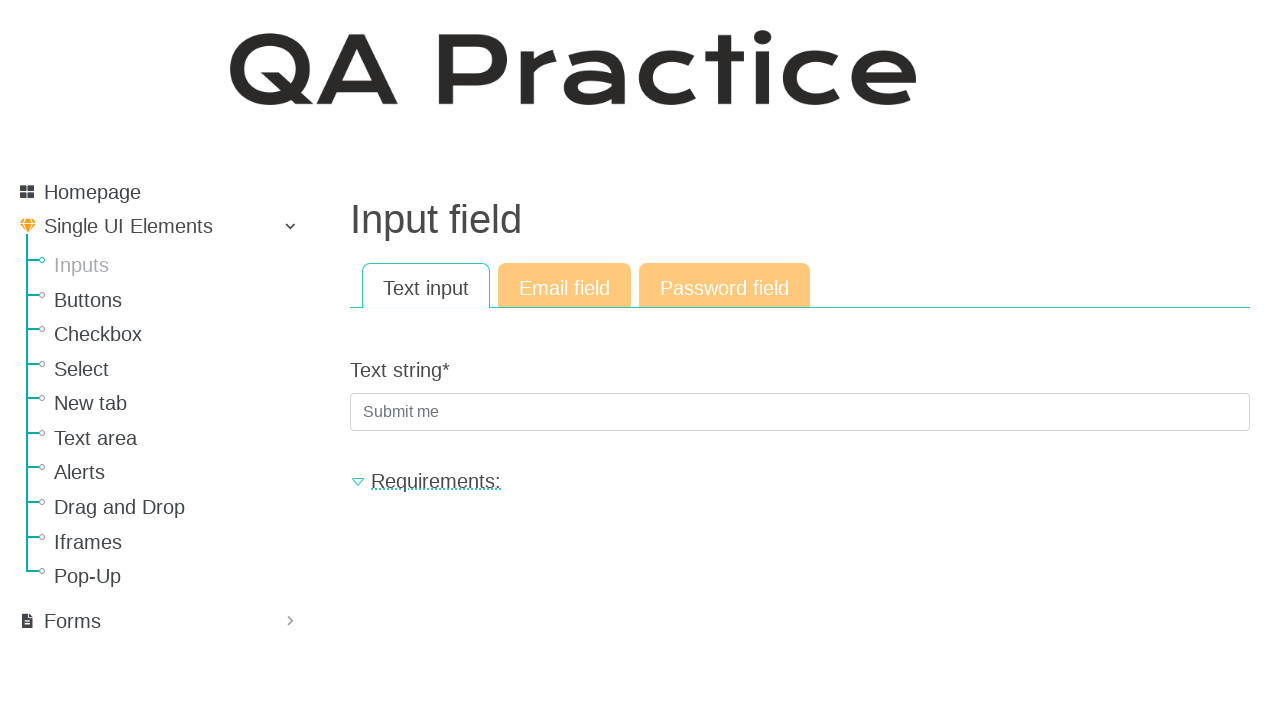

Filled text input field with 'abracadabra' on input[name='text_string']
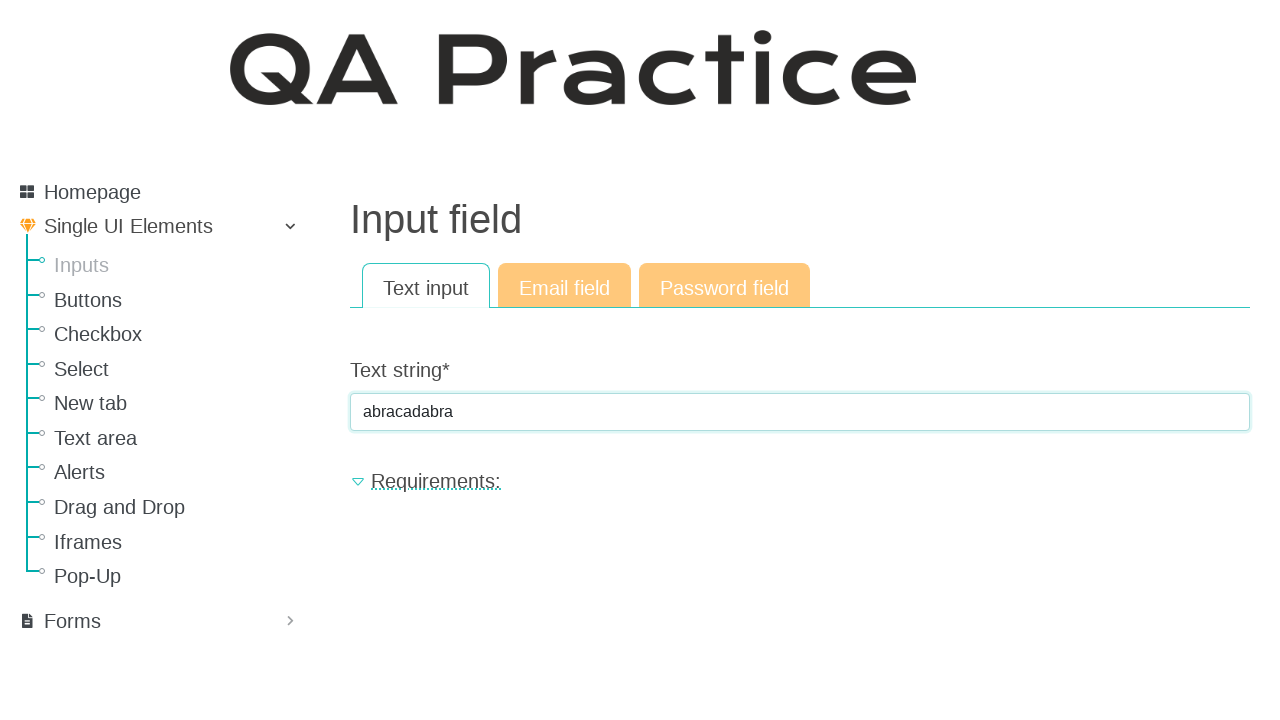

Pressed Enter to submit the form on input[name='text_string']
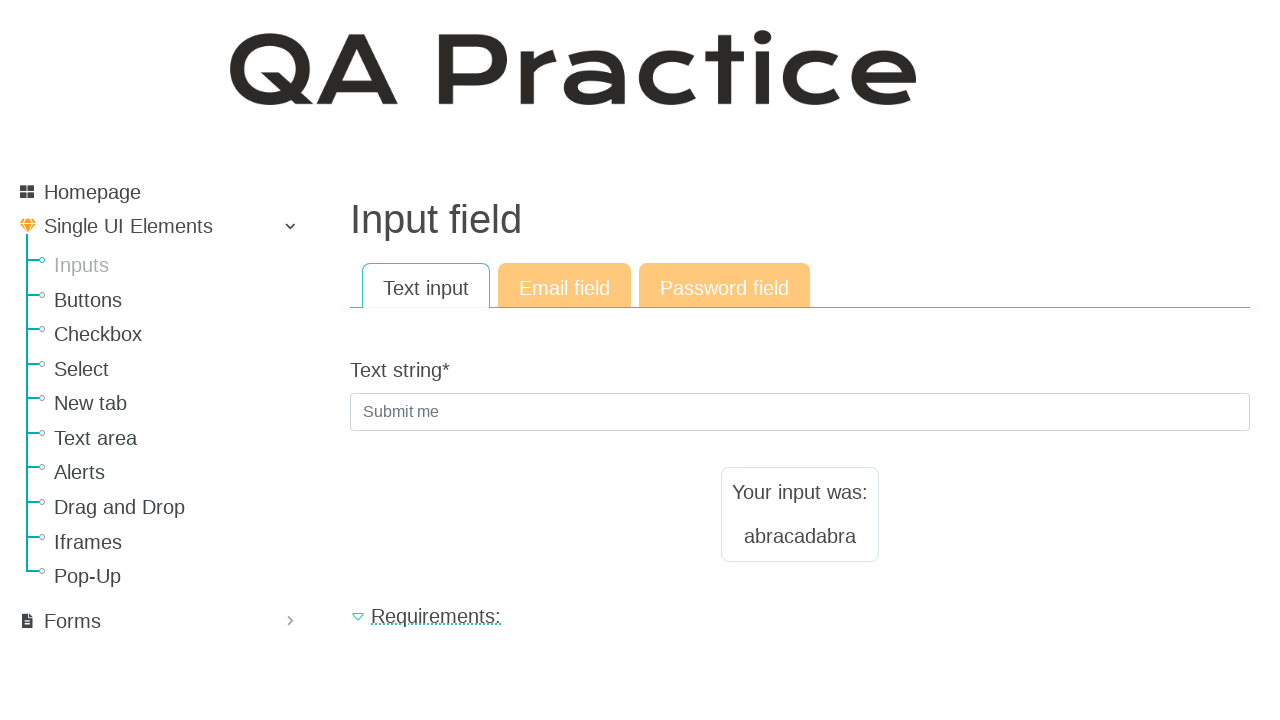

Result text element loaded after form submission
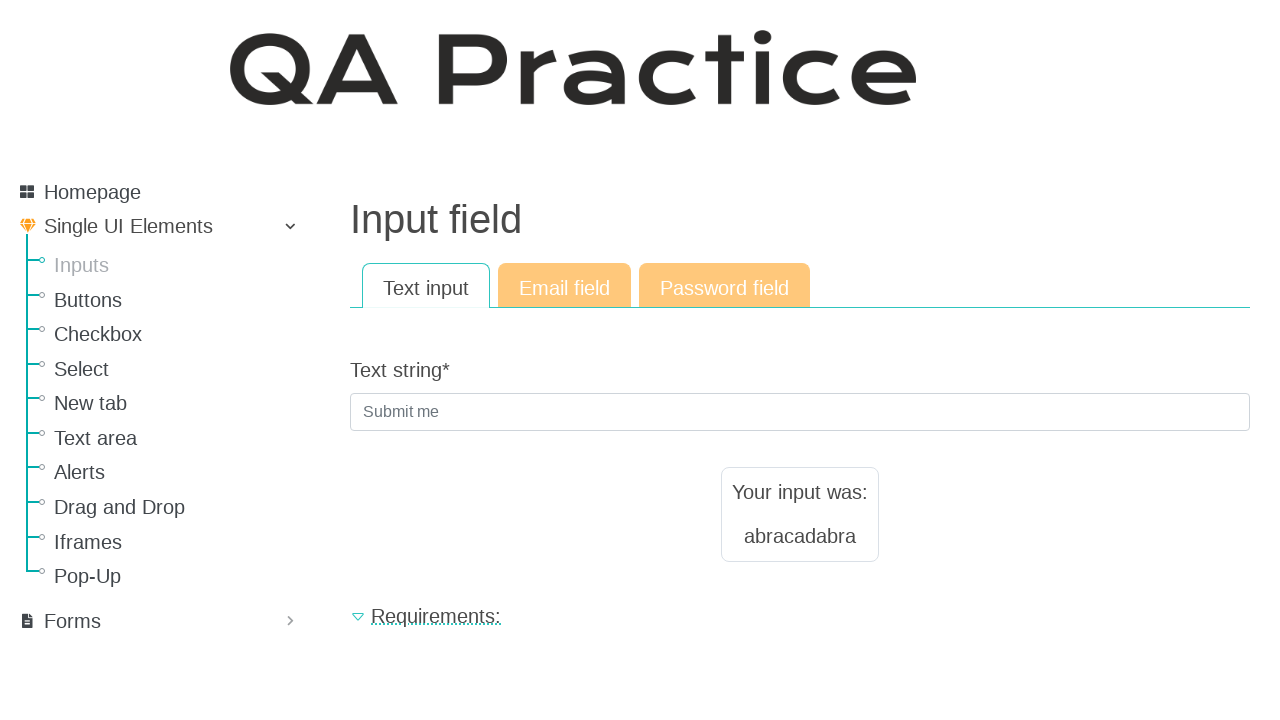

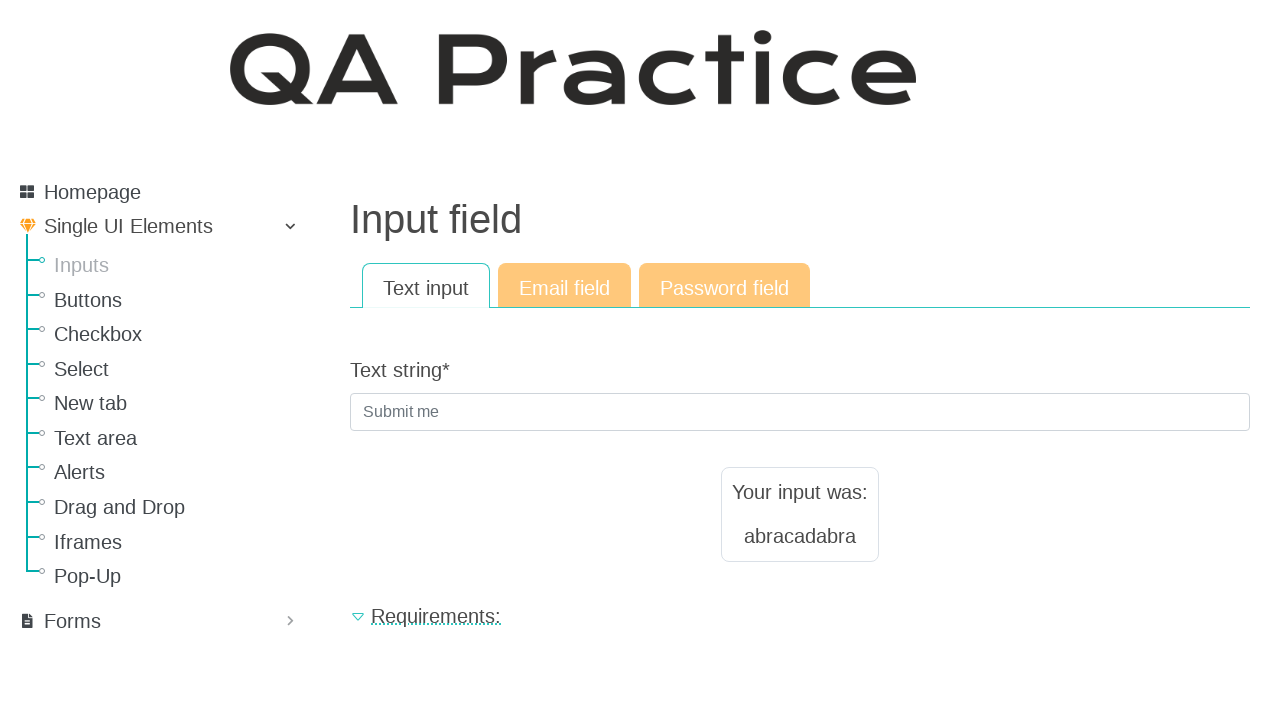